Tests the password reset functionality by entering an incorrect username and verifying the error message displayed

Starting URL: https://login1.nextbasecrm.com/?forgot_password=yes

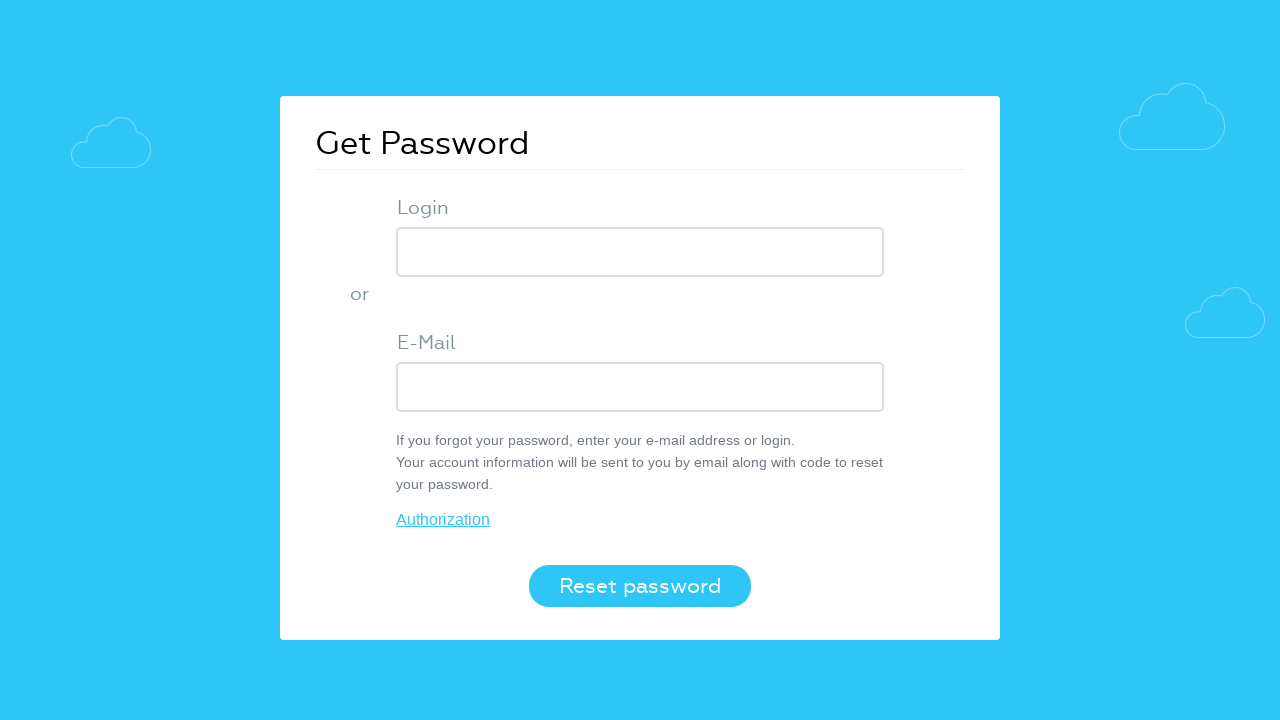

Filled login field with incorrect username on input.login-inp
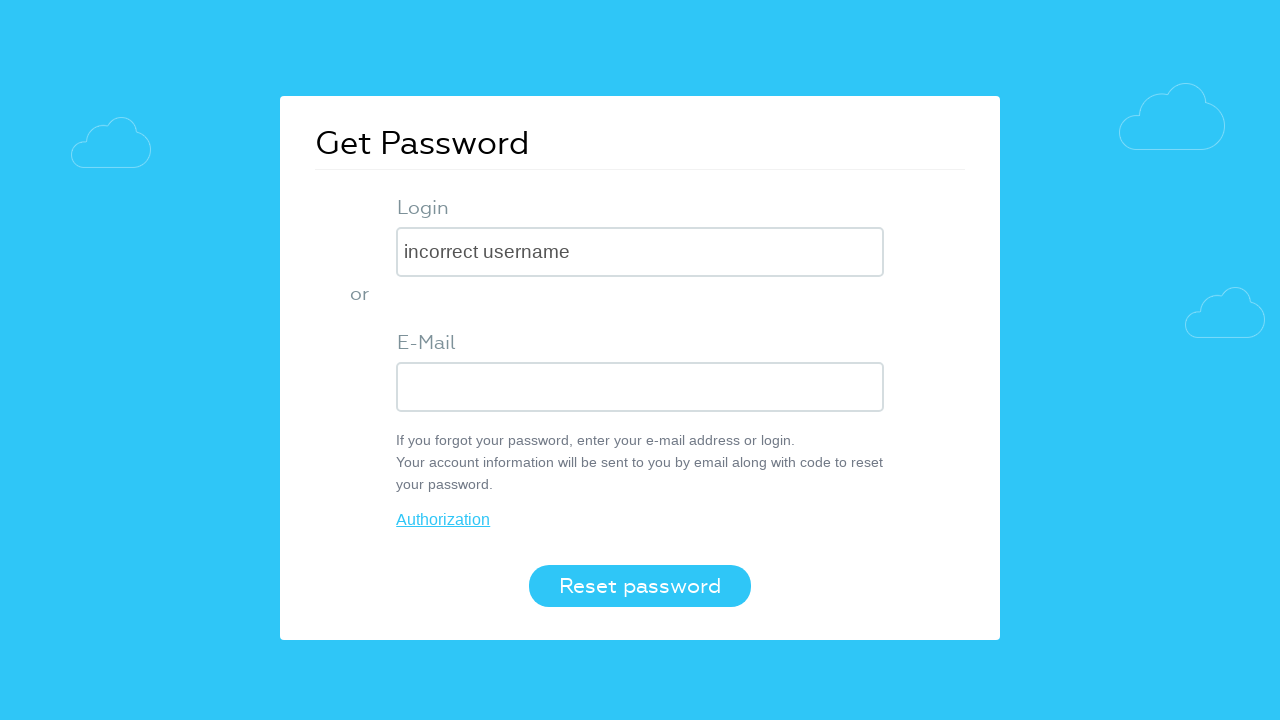

Clicked Reset password button at (640, 586) on button[value='Reset password']
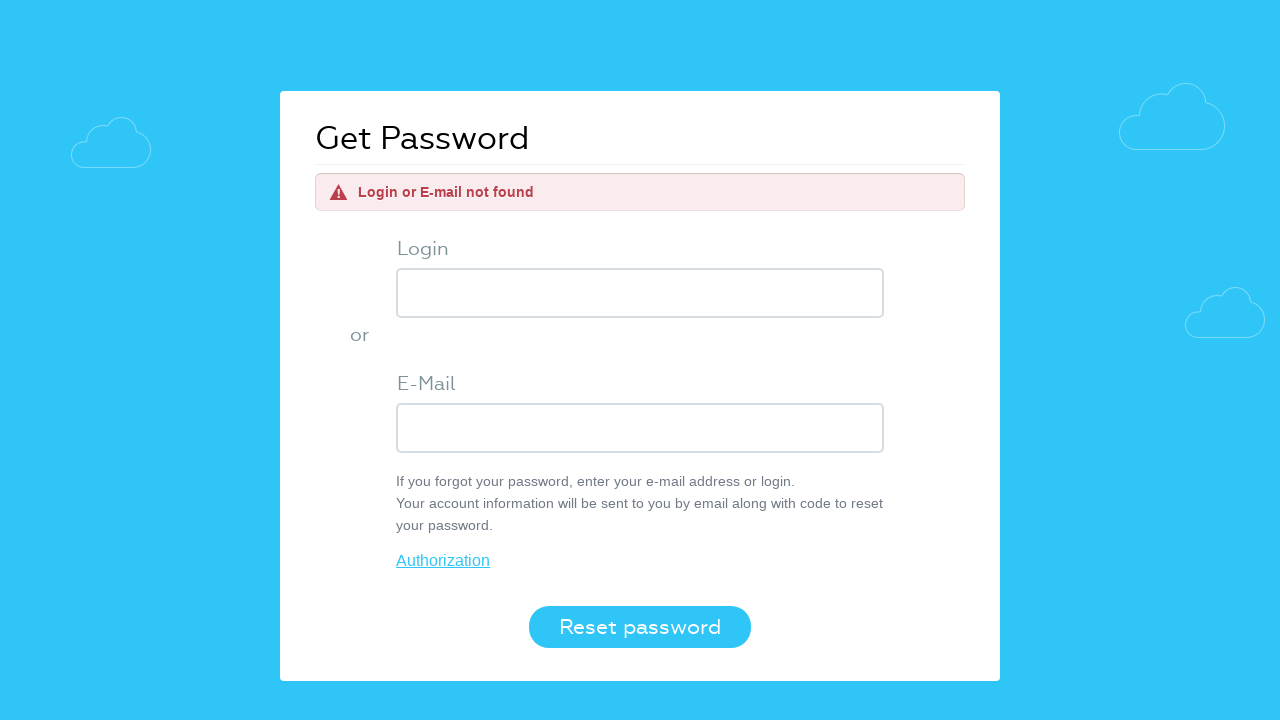

Error message appeared
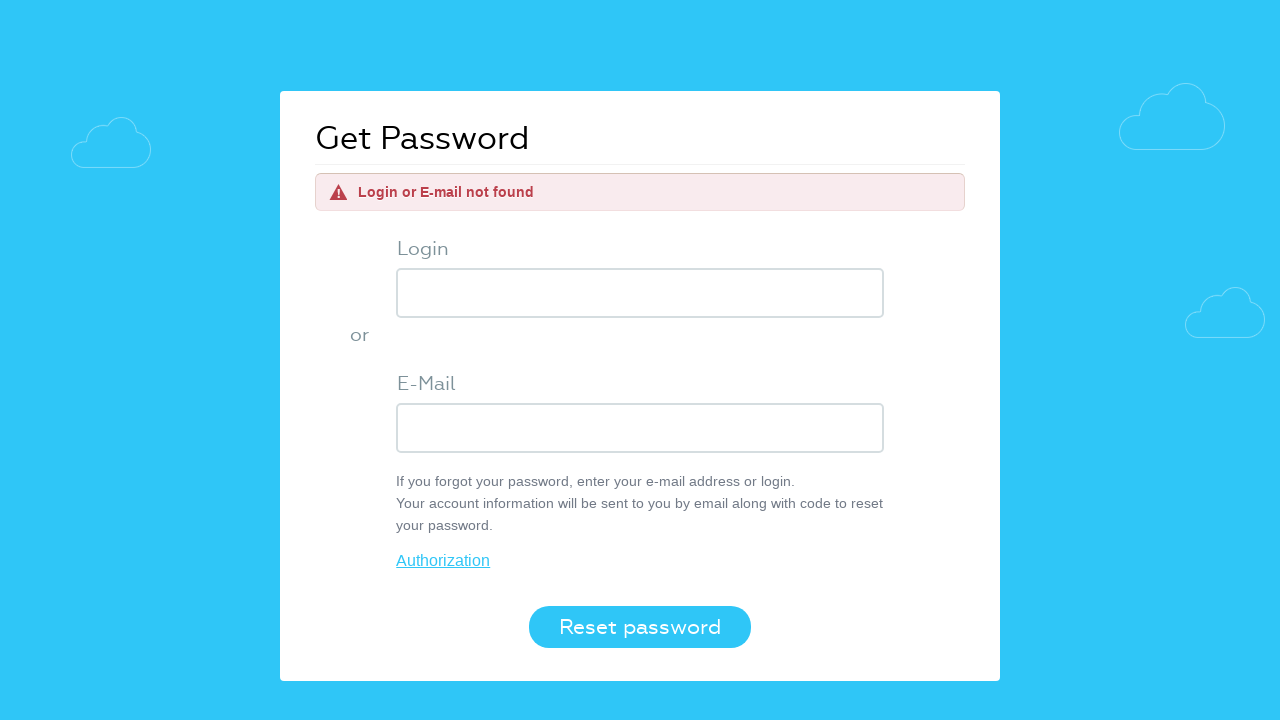

Verified error message text is 'Login or E-mail not found'
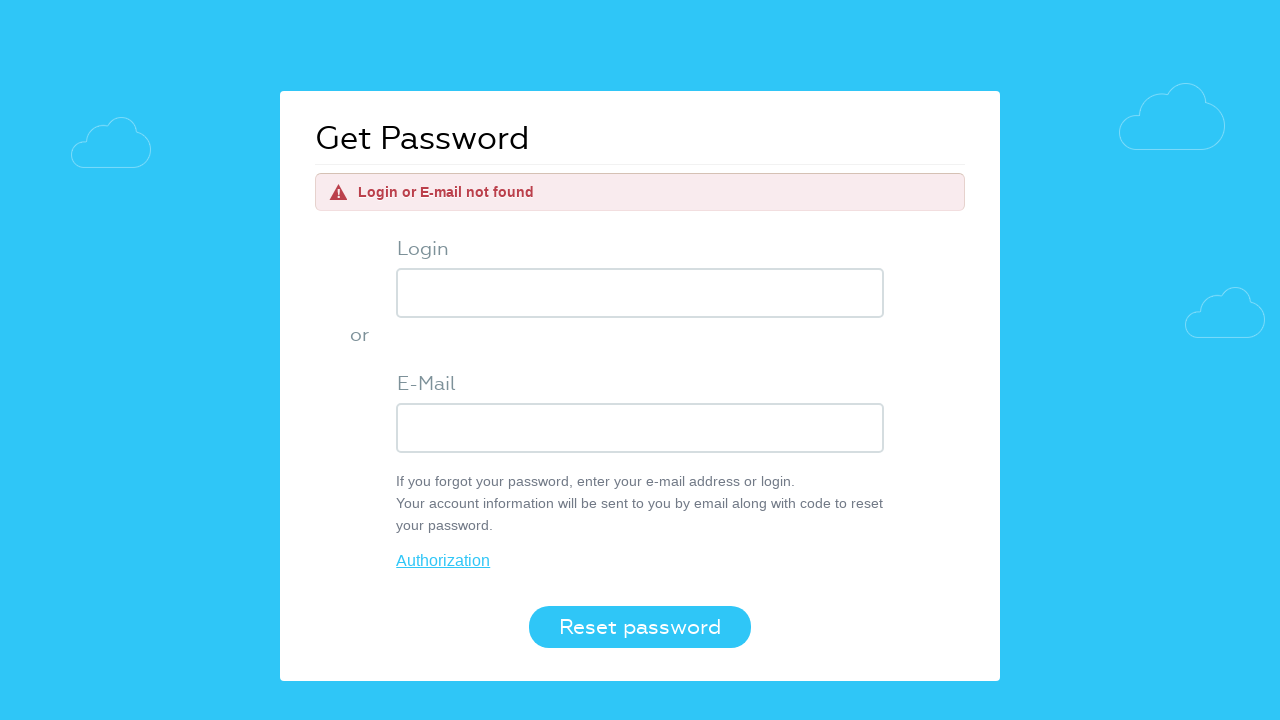

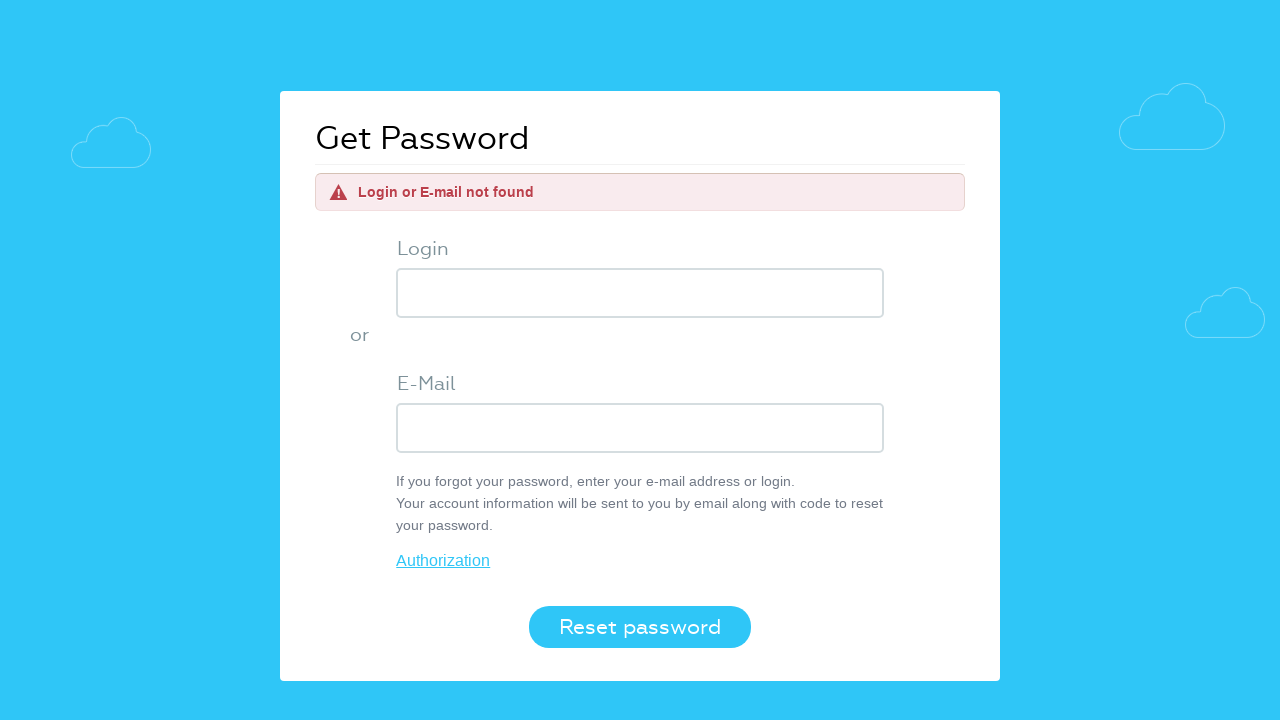